Tests timeout configuration by clicking a button that triggers an AJAX request and then clicking the success element with an extended action timeout

Starting URL: http://uitestingplayground.com/ajax

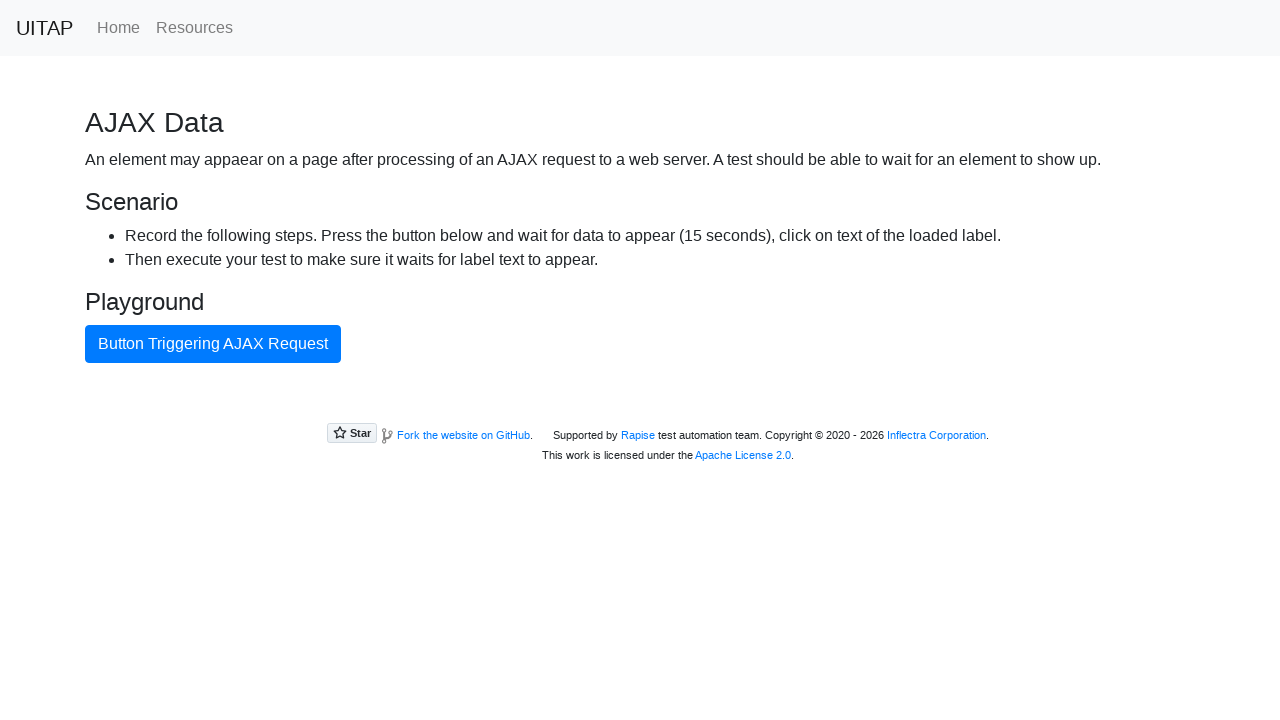

Navigated to AJAX test playground
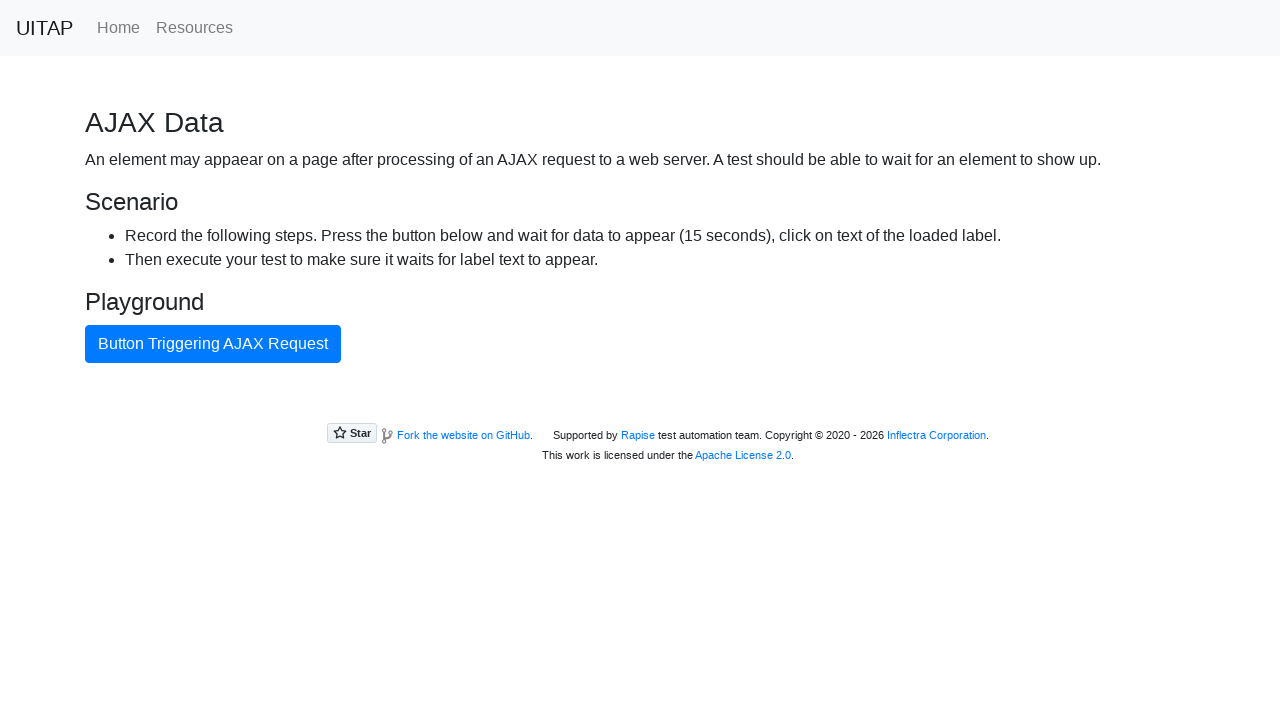

Clicked button triggering AJAX request at (213, 344) on internal:text="Button Triggering AJAX Request"i
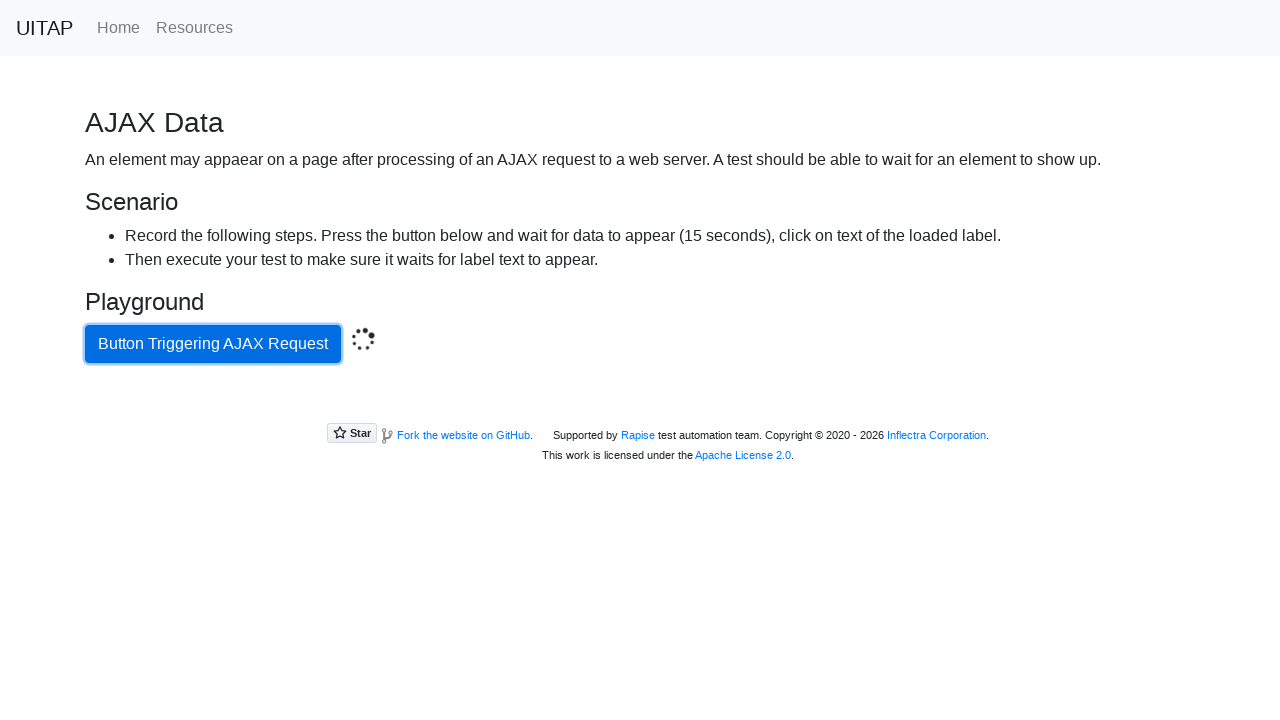

Clicked success element with extended 16000ms timeout for AJAX response at (640, 405) on .bg-success
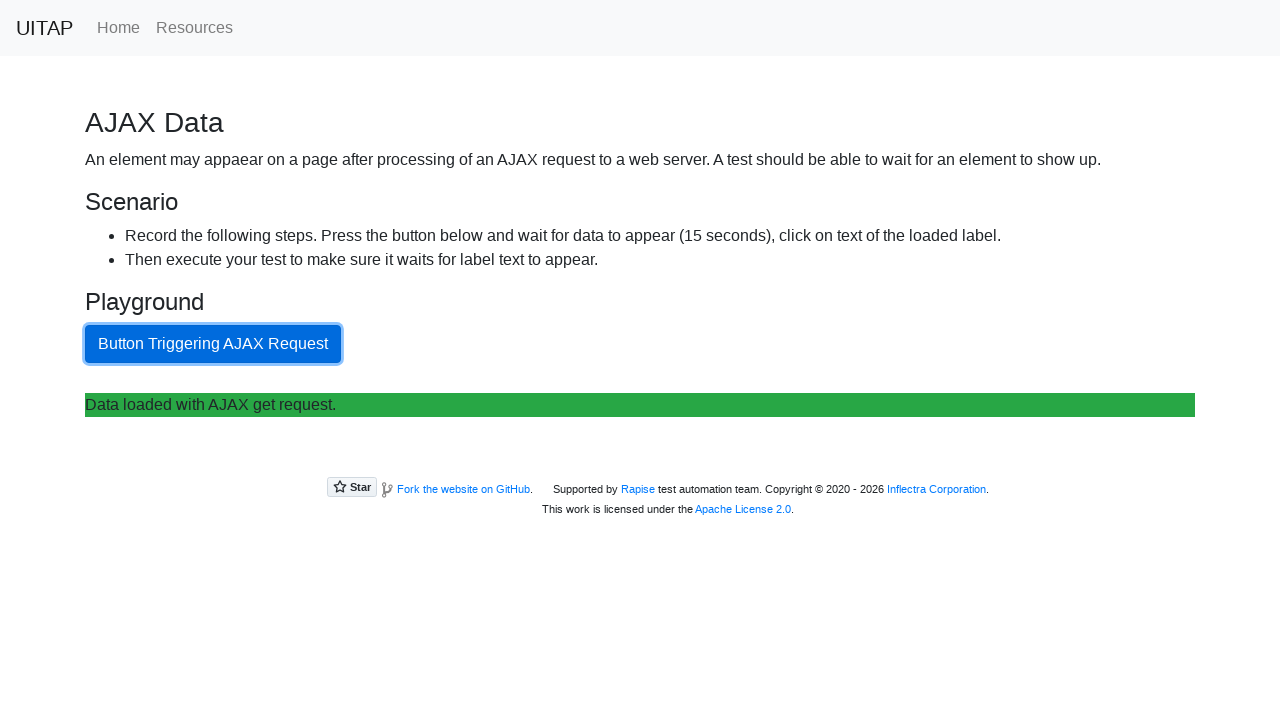

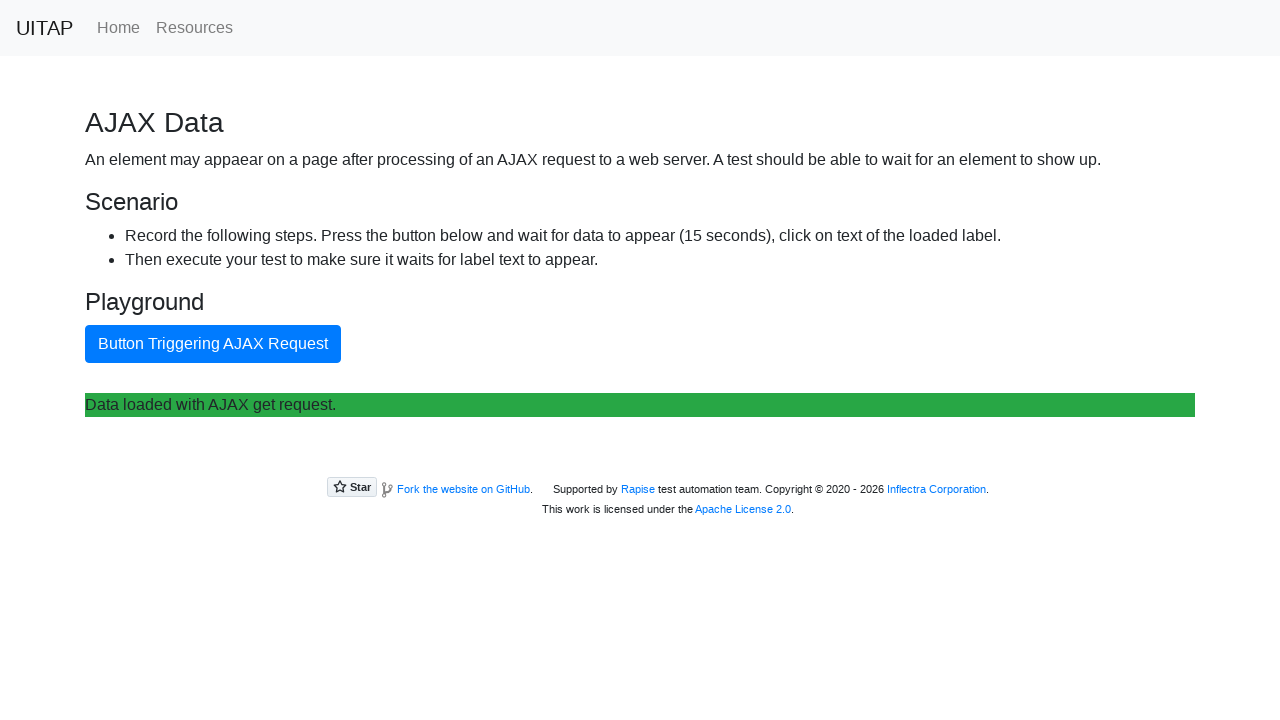